Tests form submission without password by filling only username field and checking if submit button remains visible

Starting URL: https://erikdark.github.io/Qa_autotests_reg_form_pop_up/

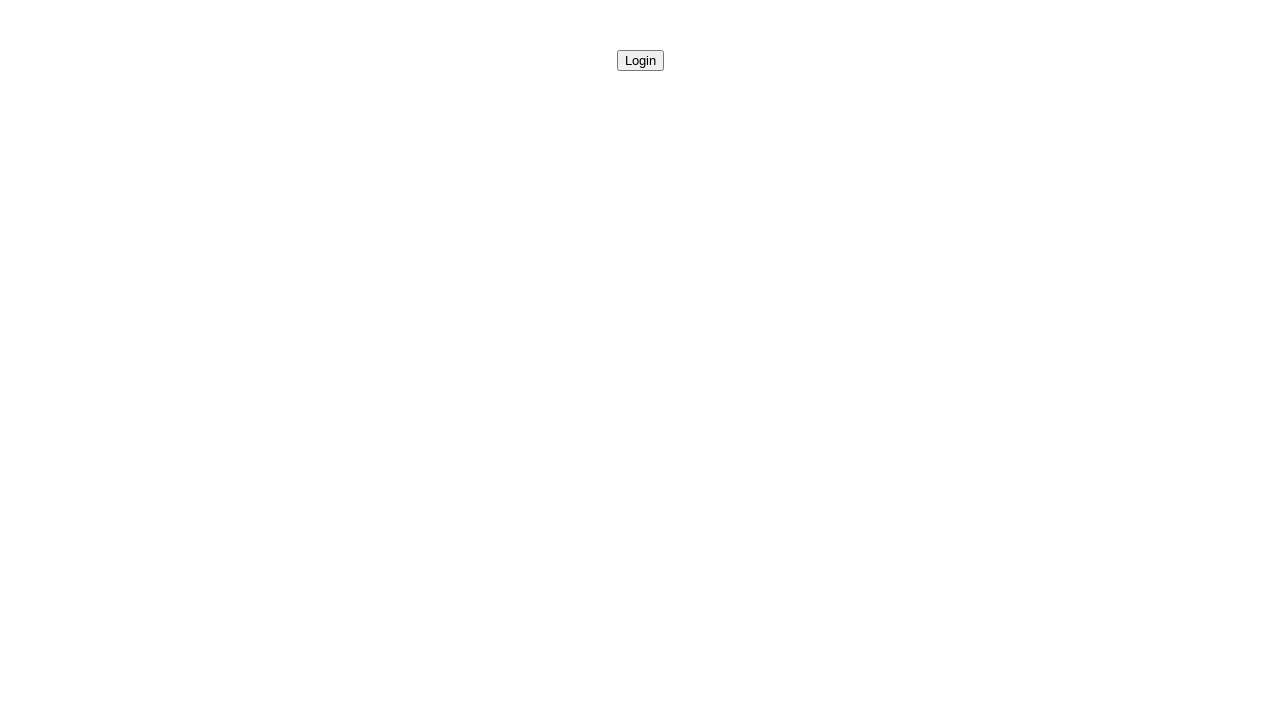

Navigated to registration form page
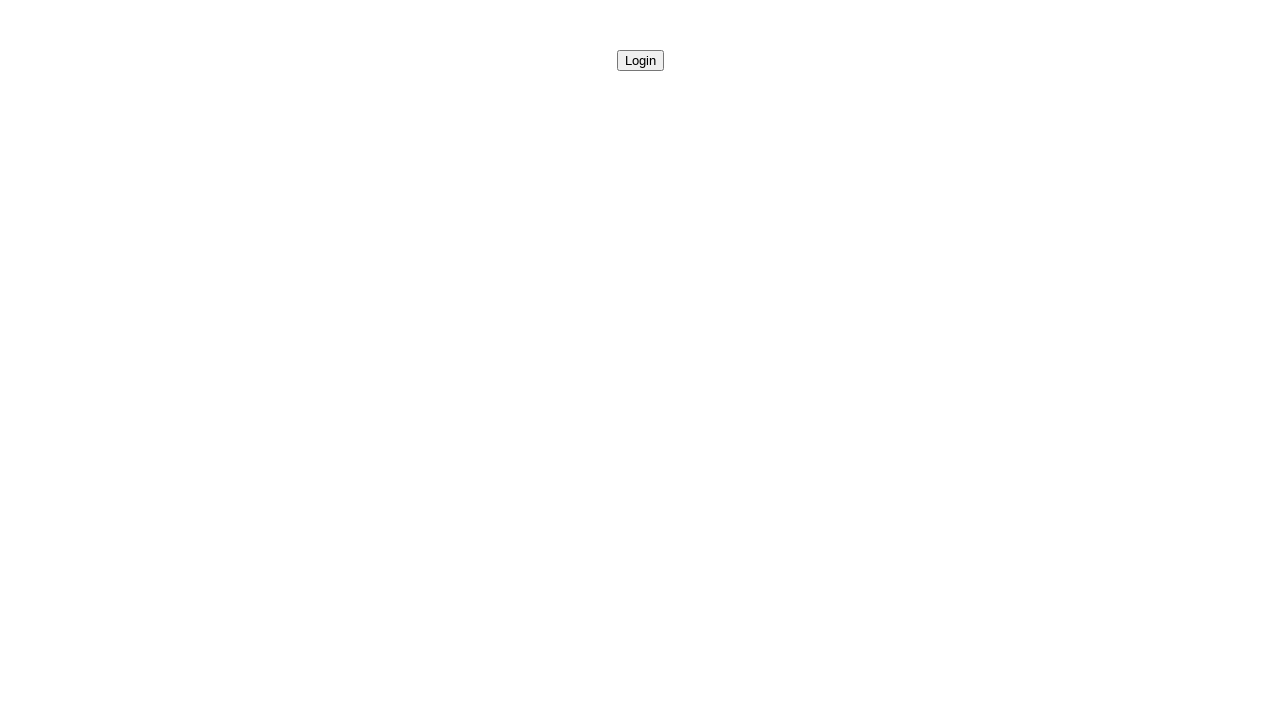

Clicked button to open modal form at (640, 60) on #openModalButton
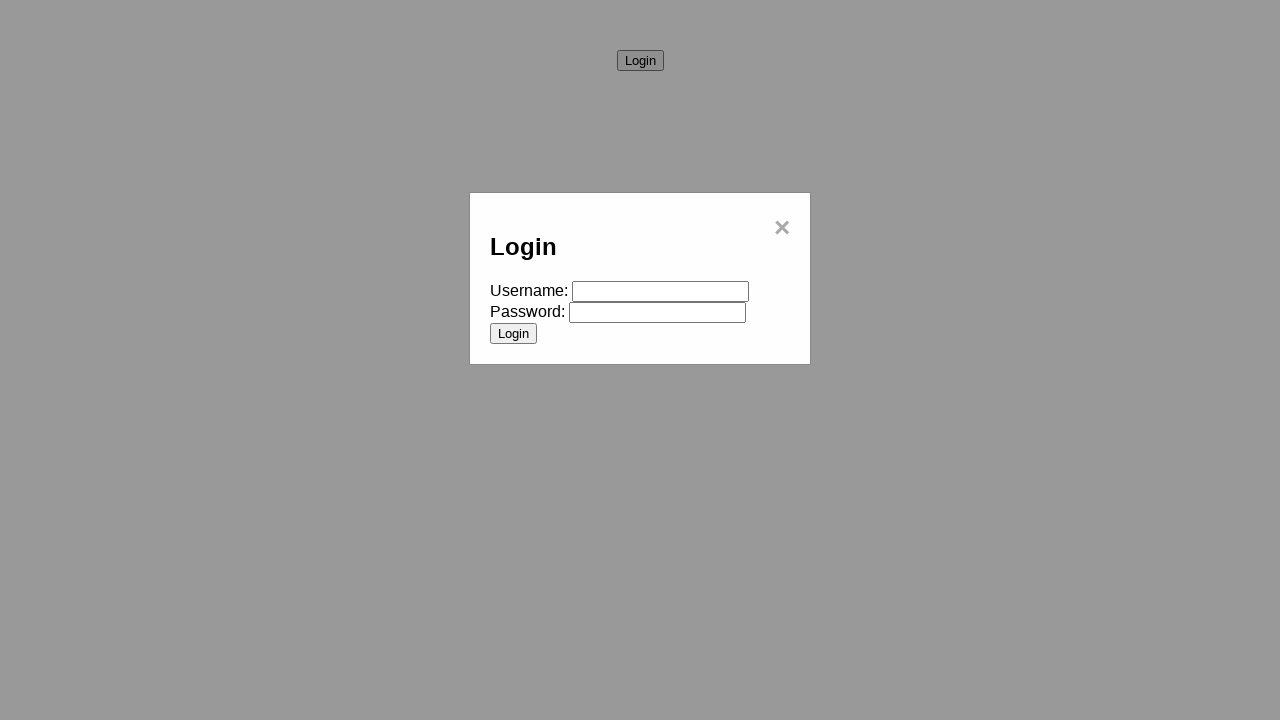

Filled username field with 'testuser' on #username
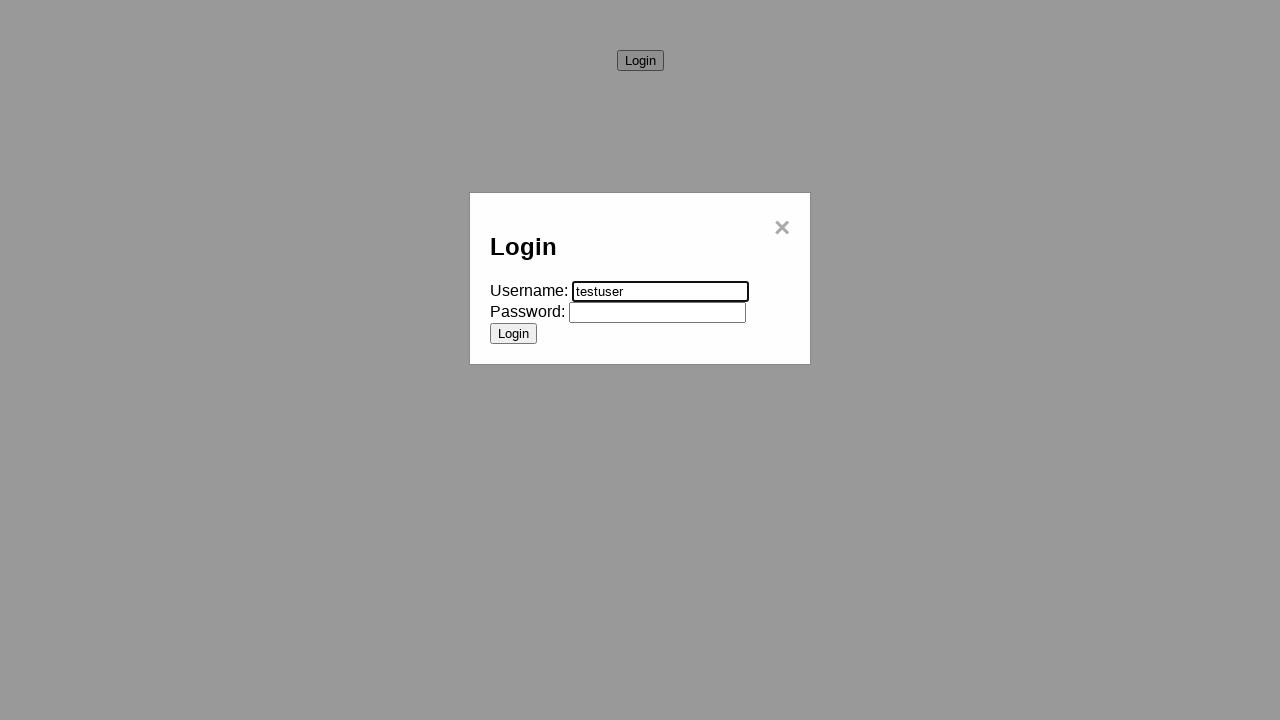

Clicked submit button without filling password at (514, 333) on [type="submit"]
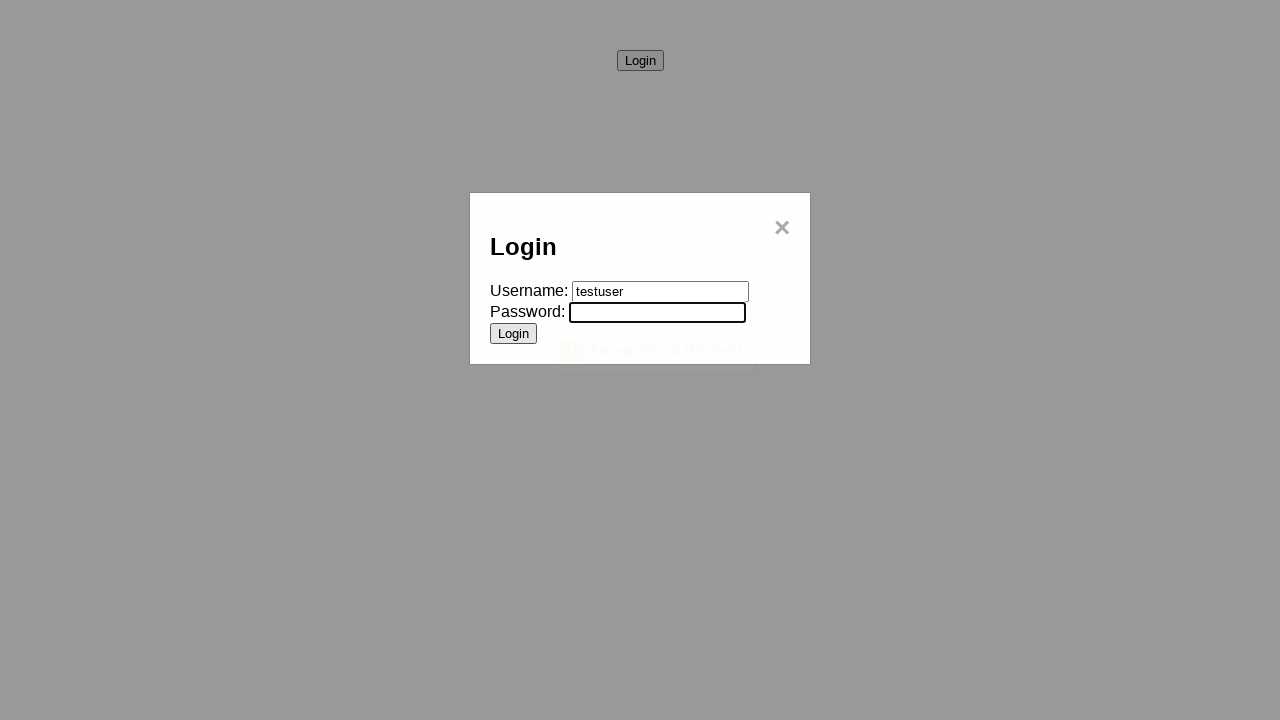

Submit button remained visible - form validation correctly rejected submission without password
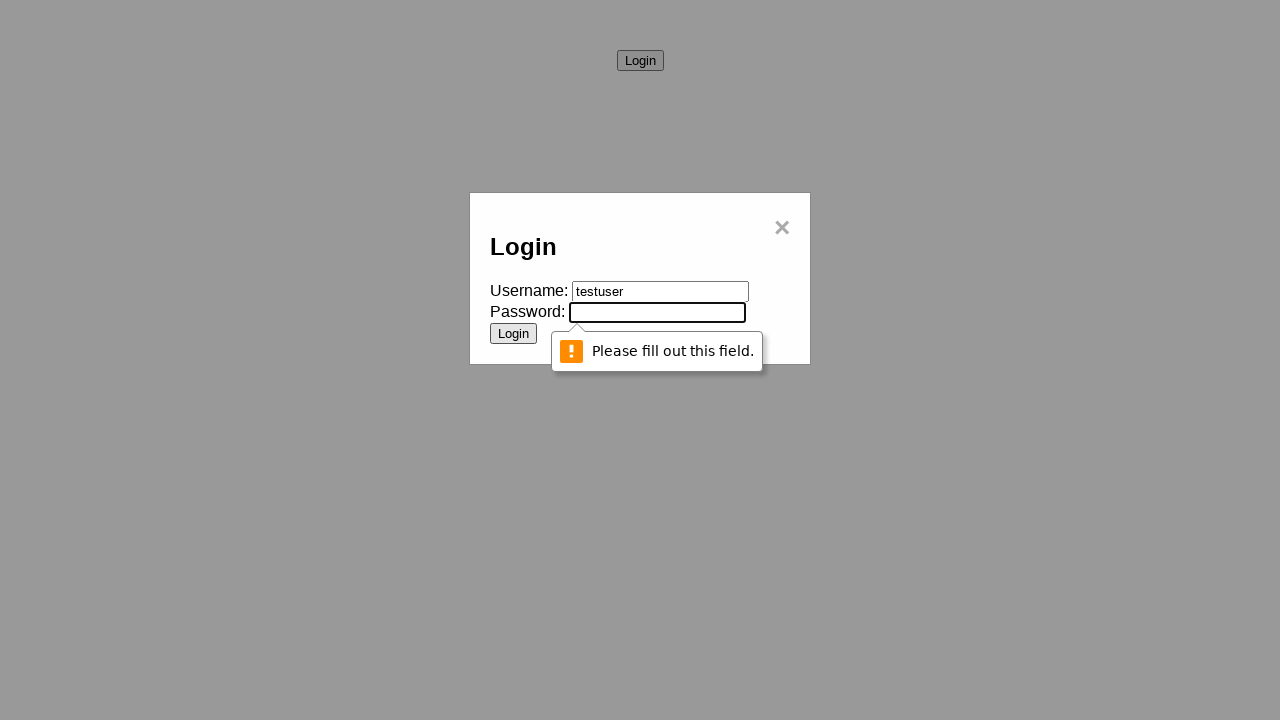

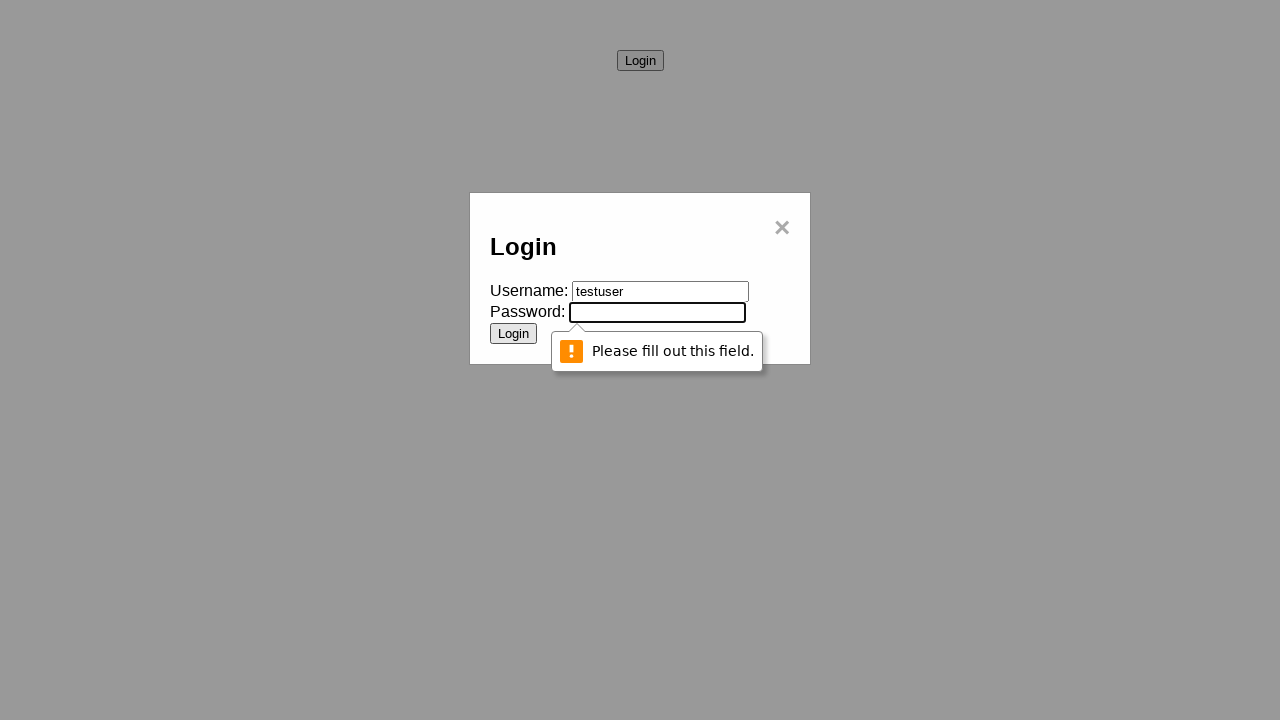